Tests validation error when username is less than 5 characters

Starting URL: http://automationbykrishna.com

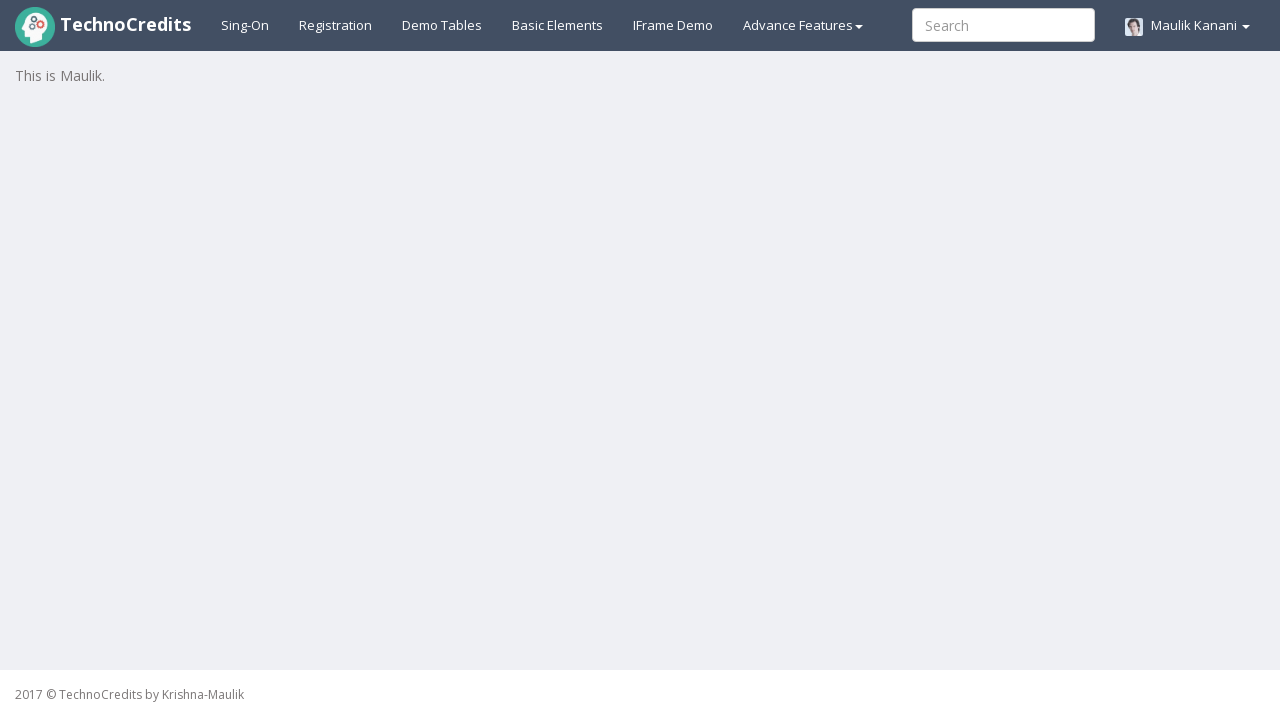

Clicked on registration link at (336, 25) on xpath=//a[@id='registration2']
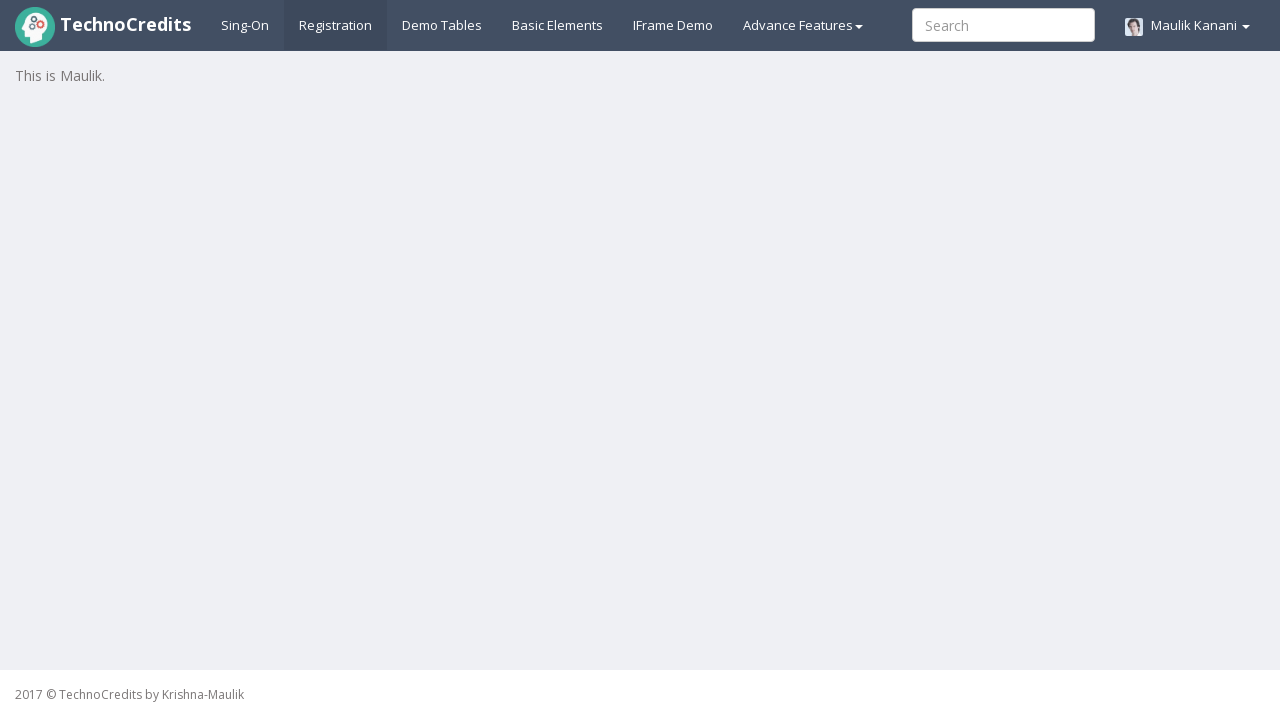

Registration form loaded
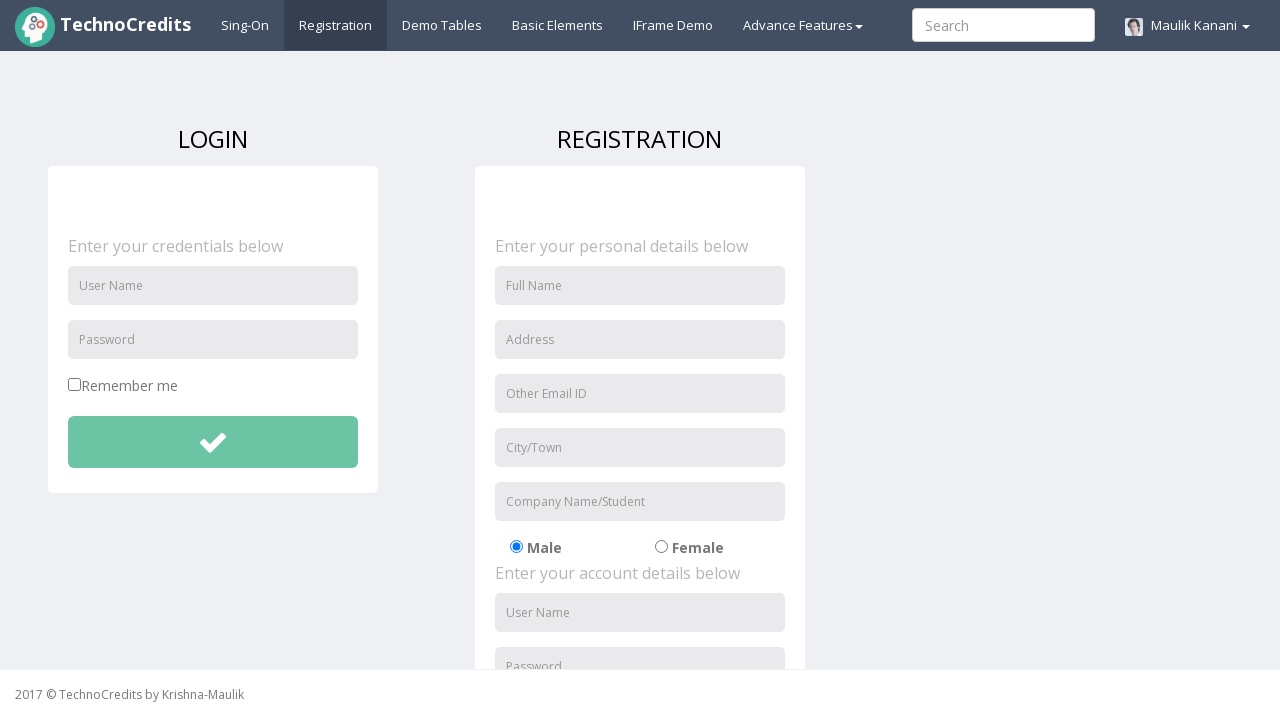

Filled full name field with 'Lisa Anderson' on //input[@id='fullName']
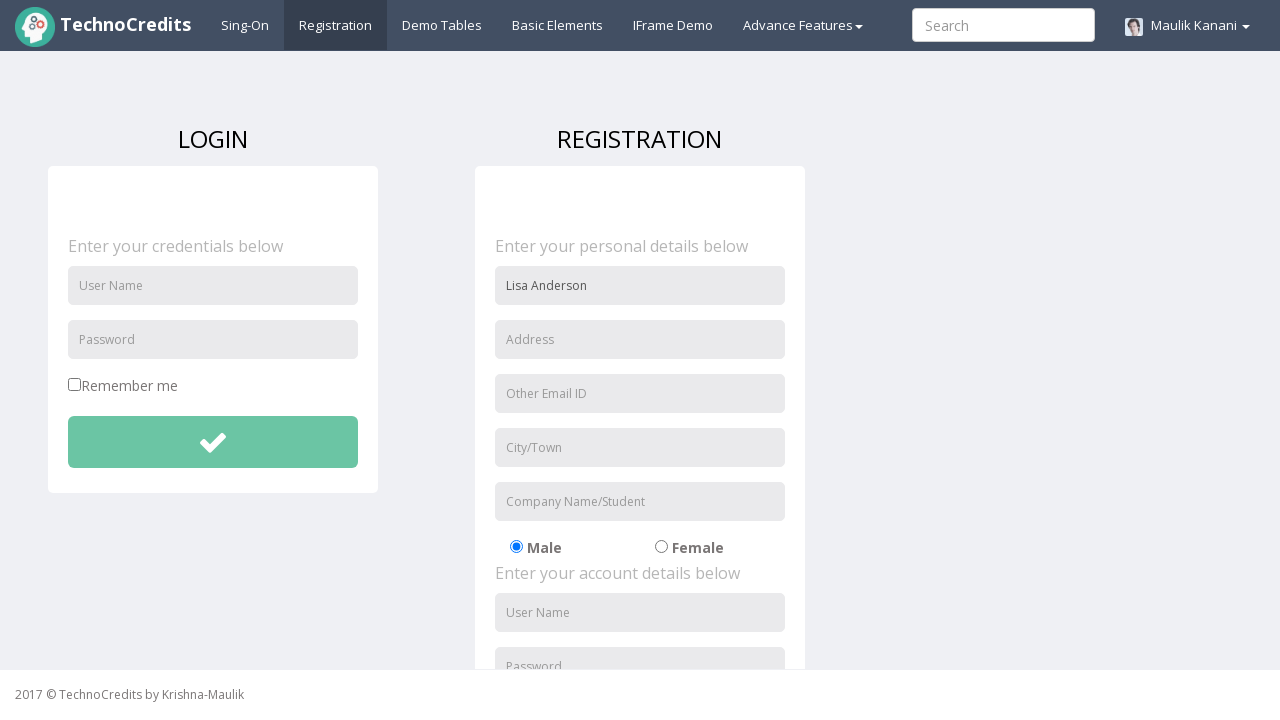

Filled address field with '135 Spruce Avenue' on //input[@id='address']
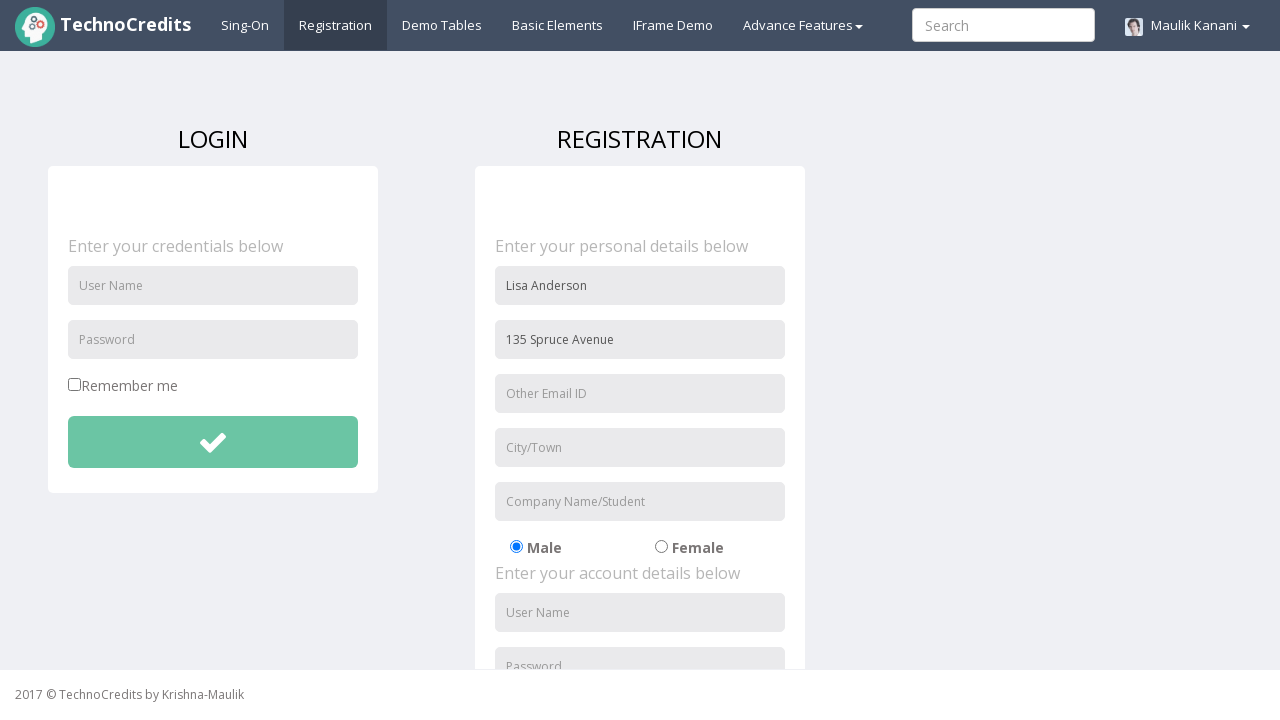

Filled email field with 'l.anderson@example.com' on //input[@id='useremail']
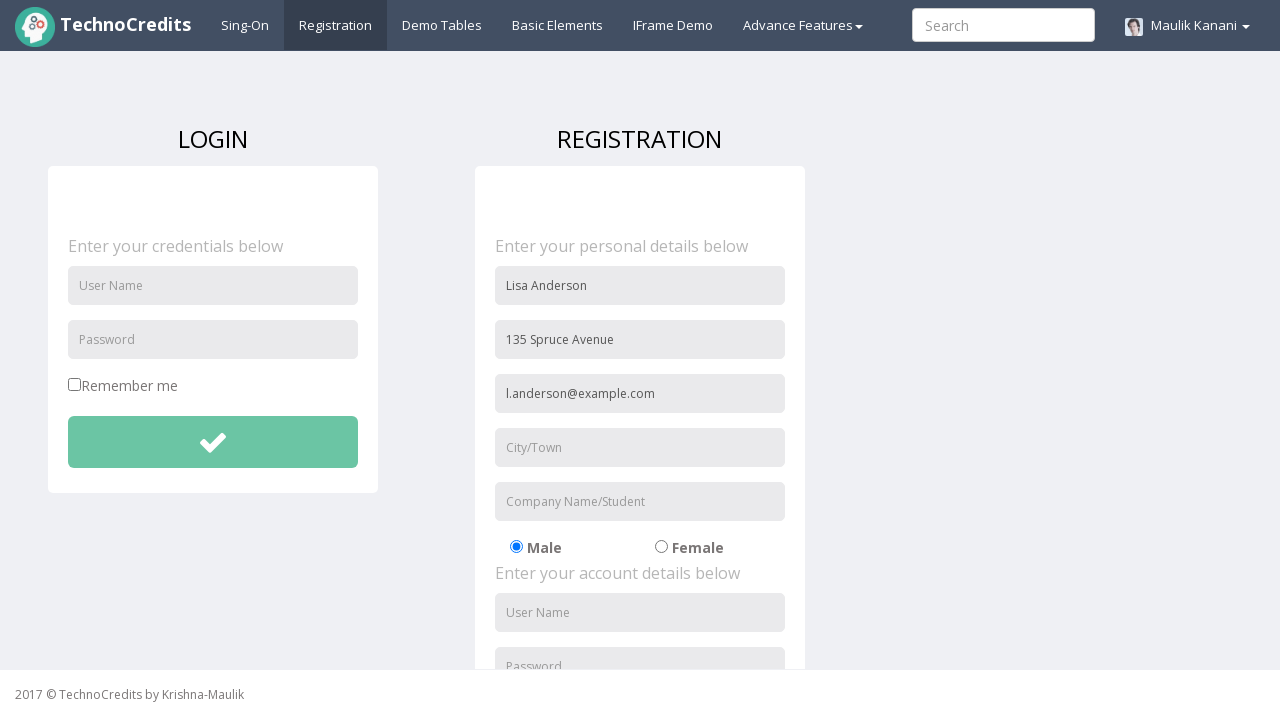

Filled city field with 'Phoenix' on //input[@id='usercity']
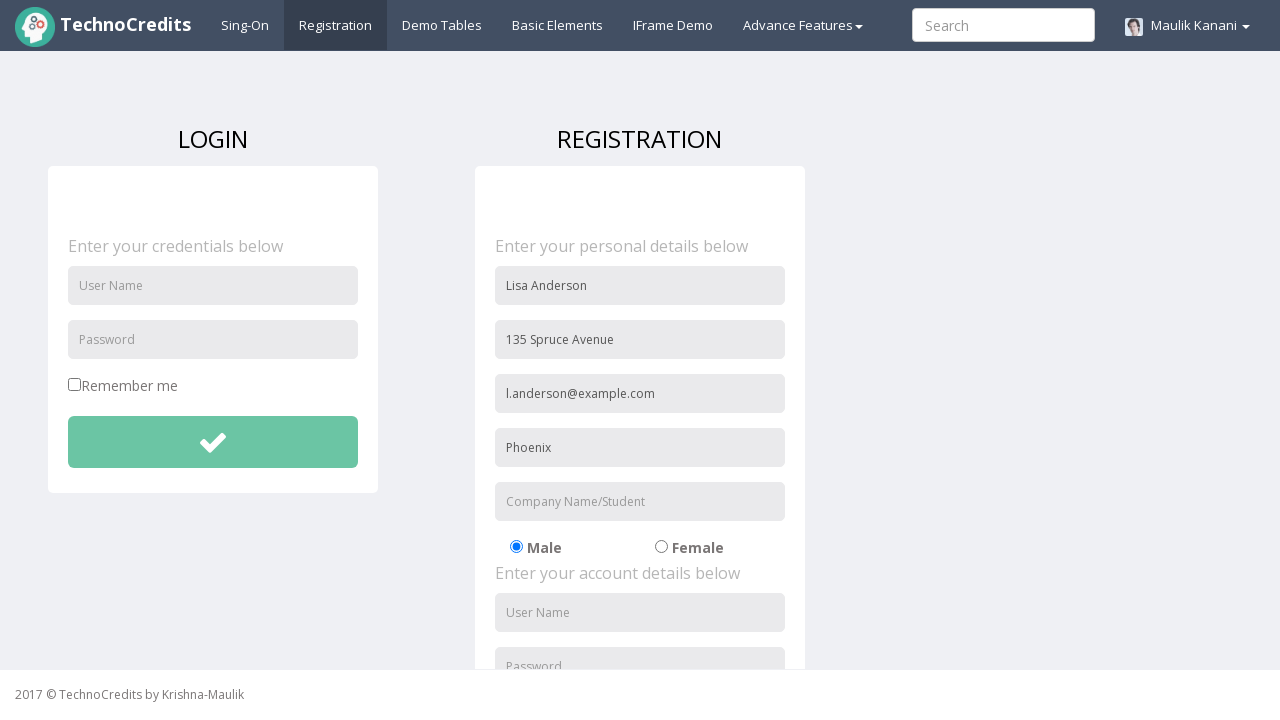

Filled organization field with 'DataCore' on //input[@id='organization']
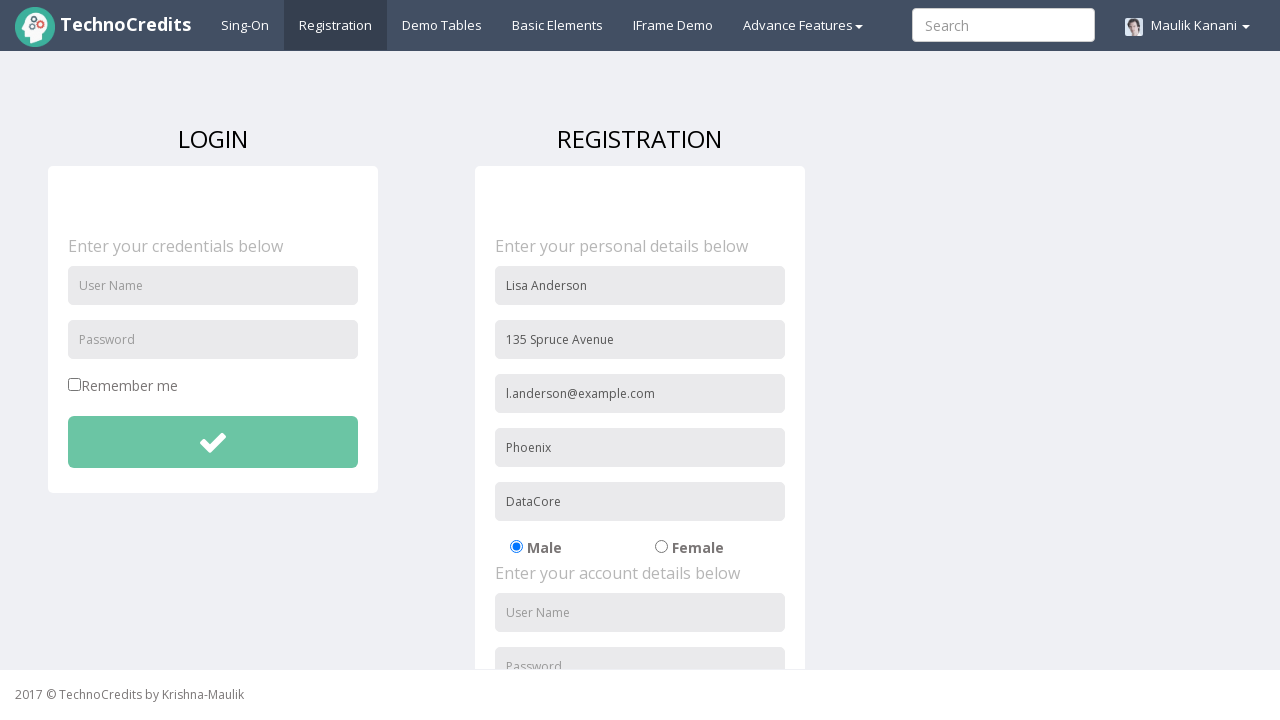

Selected gender option at (712, 547) on xpath=//label[@for='radio-02']
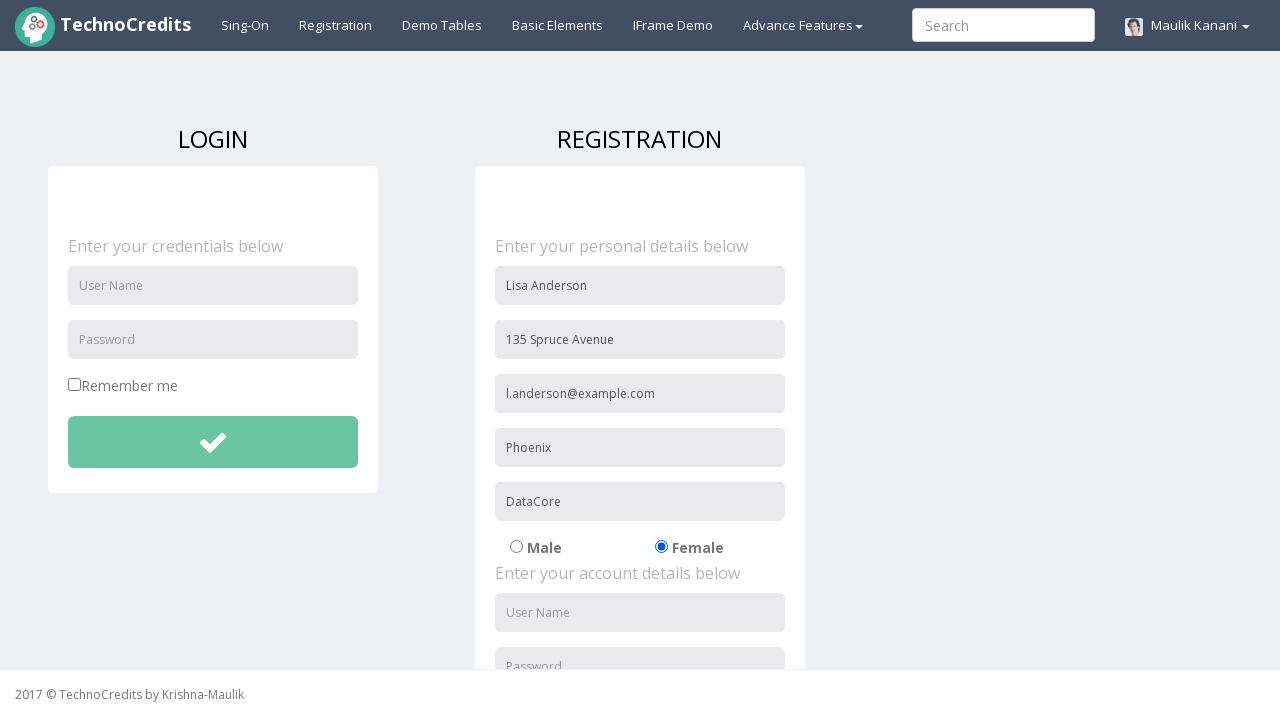

Filled username field with 'lisa' (less than 5 characters) on //input[@id='usernameReg']
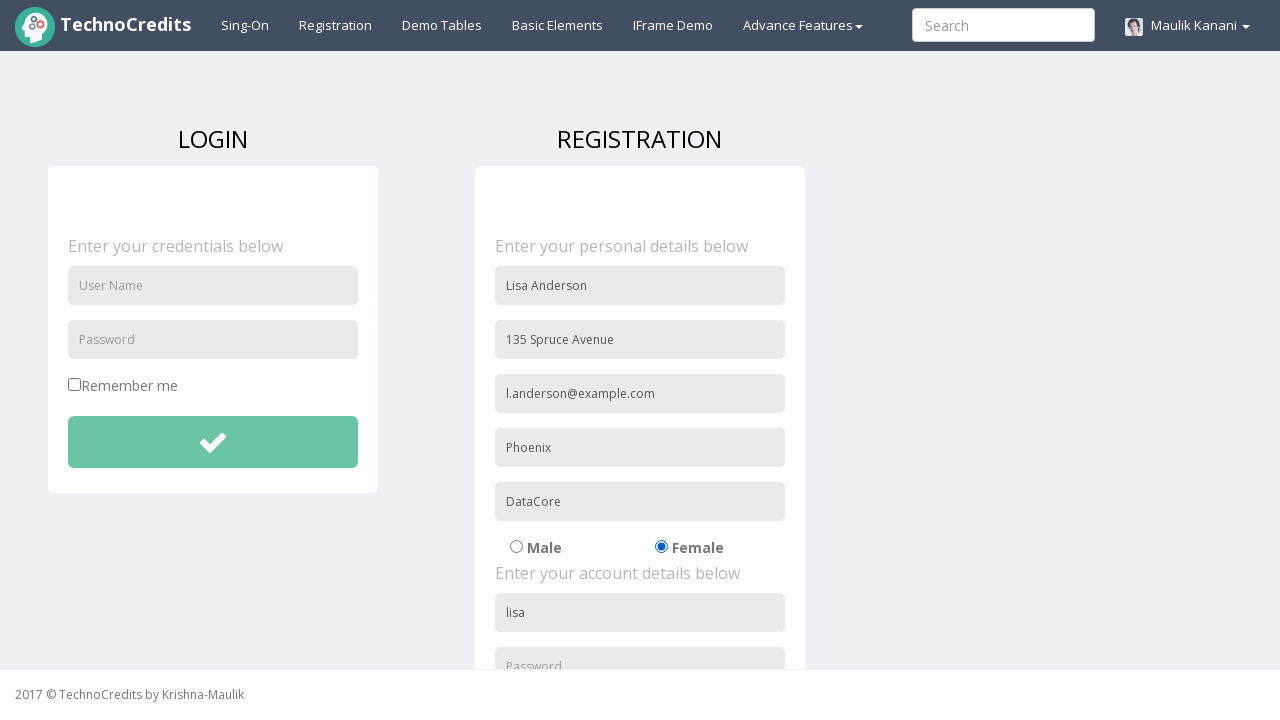

Filled password field on //input[@id='passwordReg']
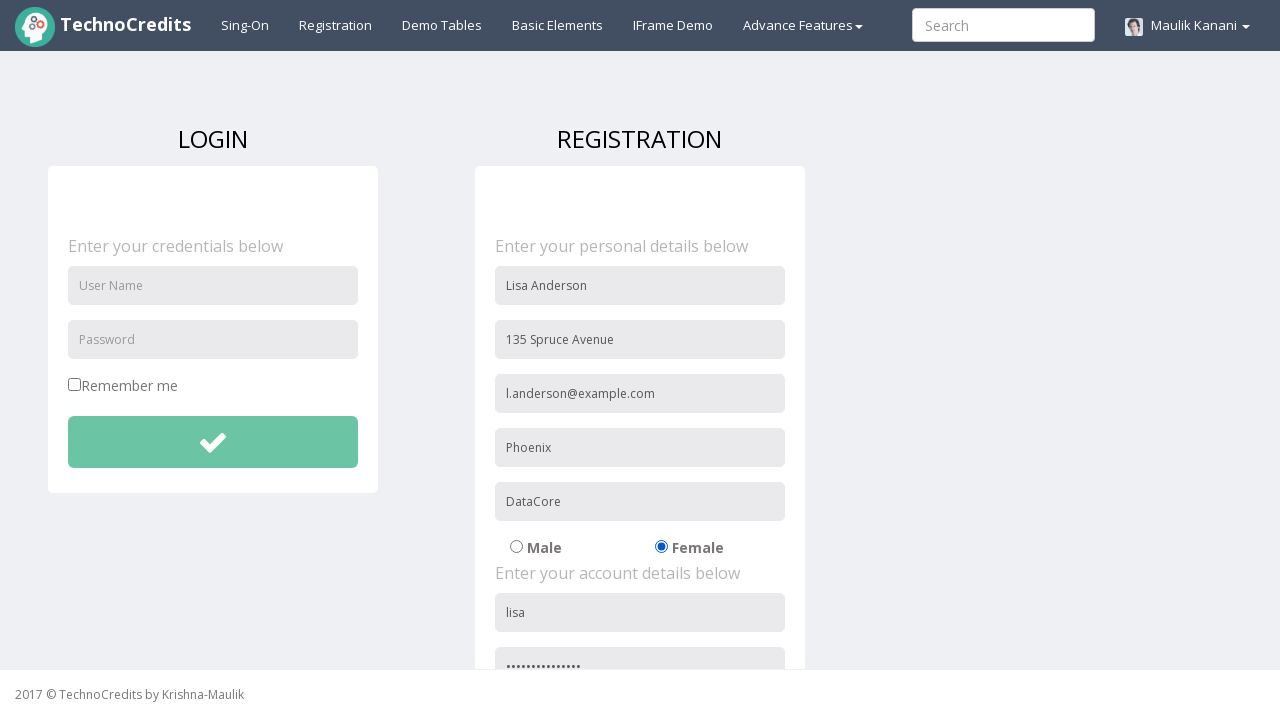

Filled confirm password field on //input[@id='repasswordReg']
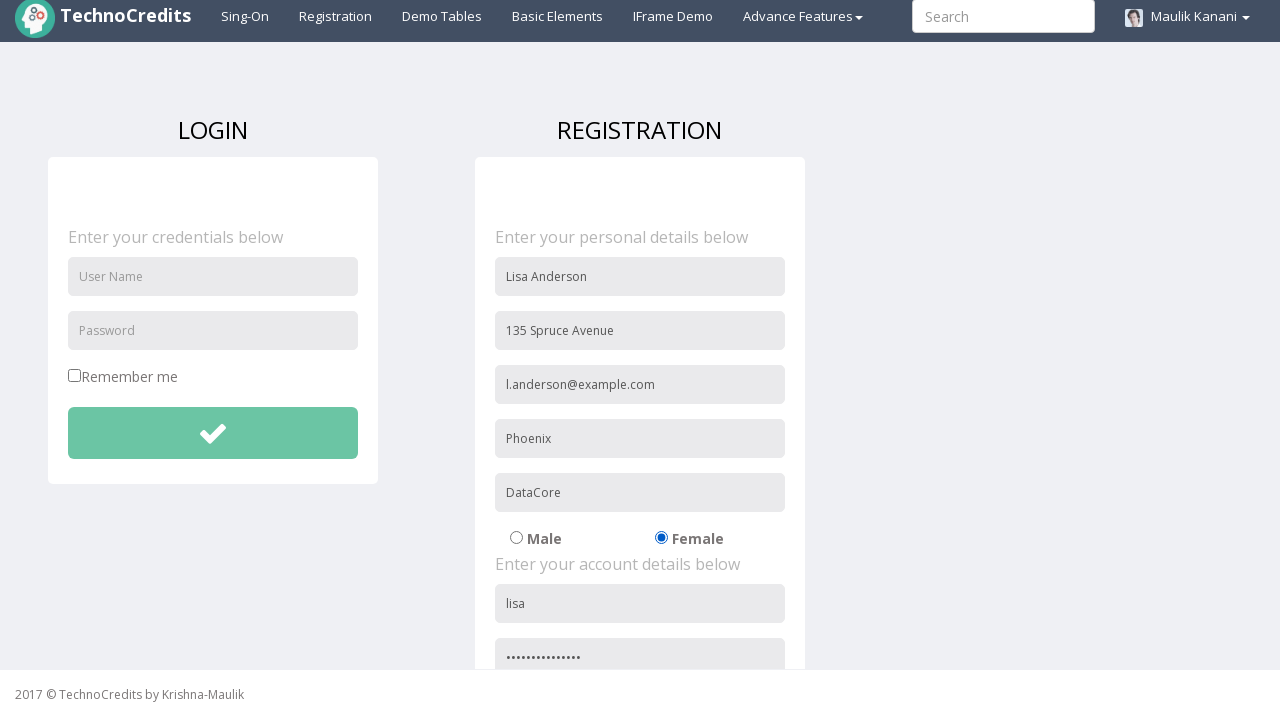

Checked agreement checkbox at (481, 601) on xpath=//input[@id='signupAgreement']
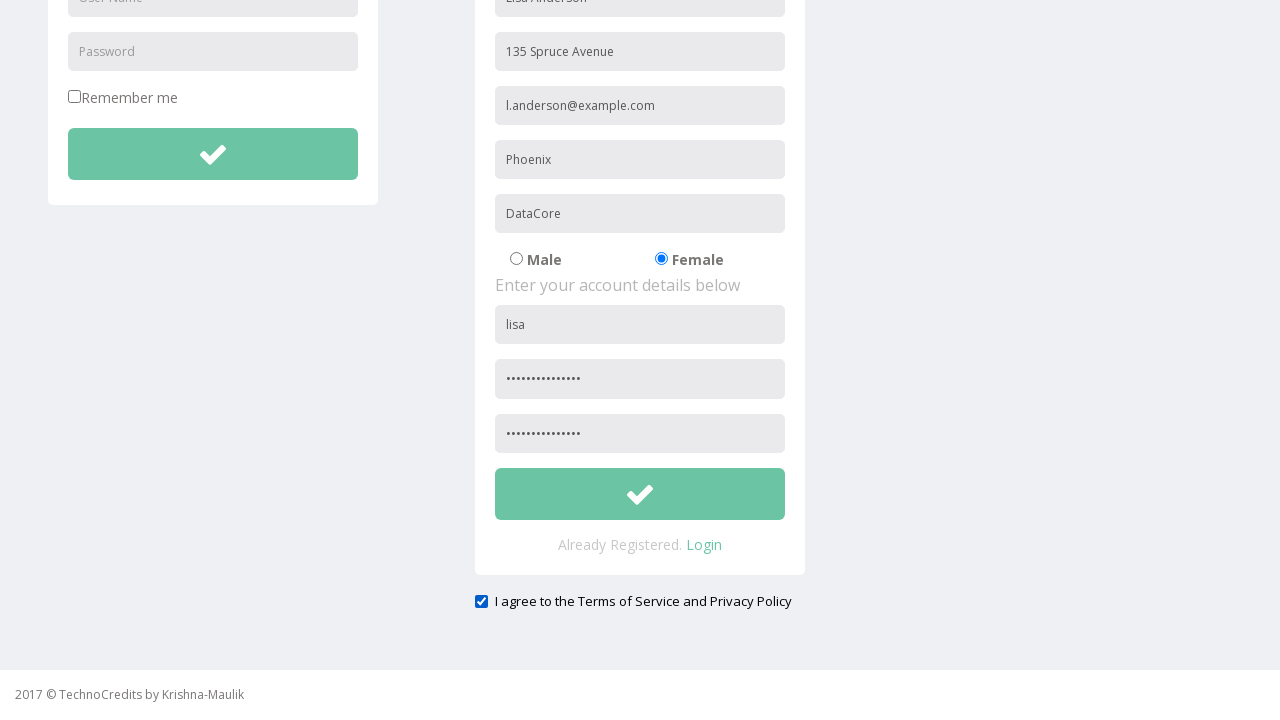

Clicked submit button to trigger validation at (640, 494) on xpath=//button[@id='btnsubmitsignUp']
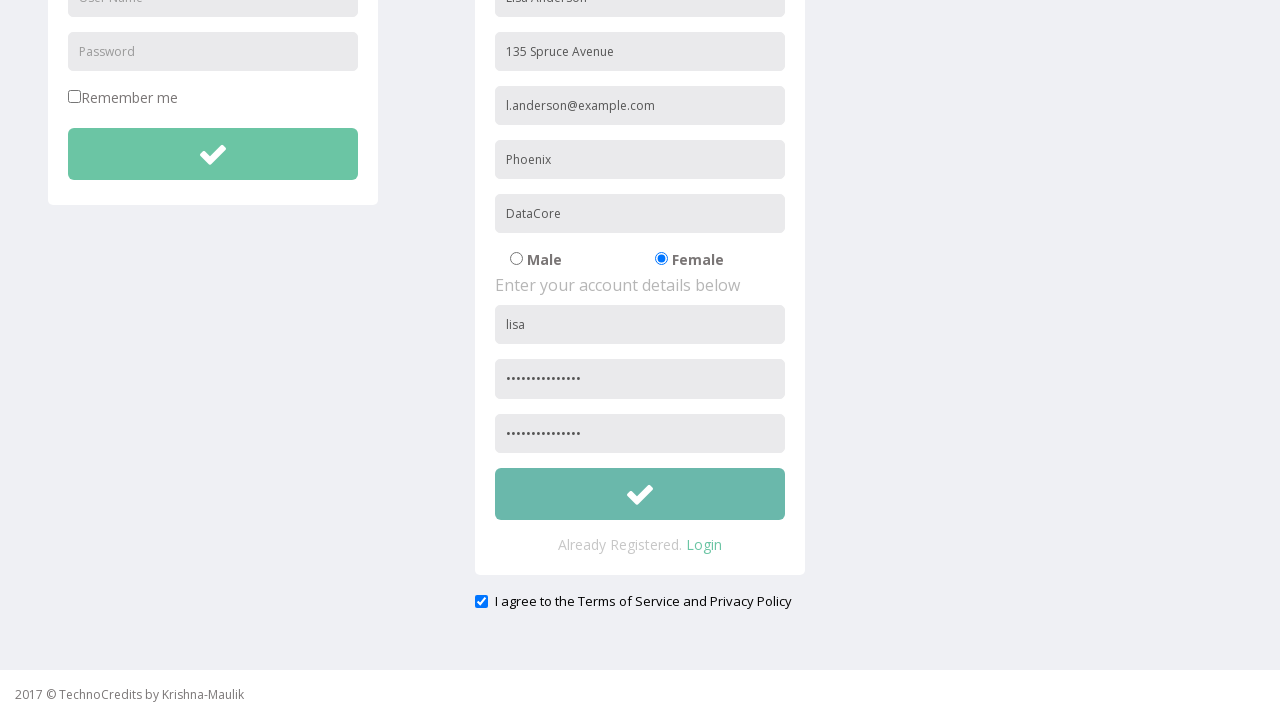

Handled validation error dialog - username less than 5 characters validation triggered
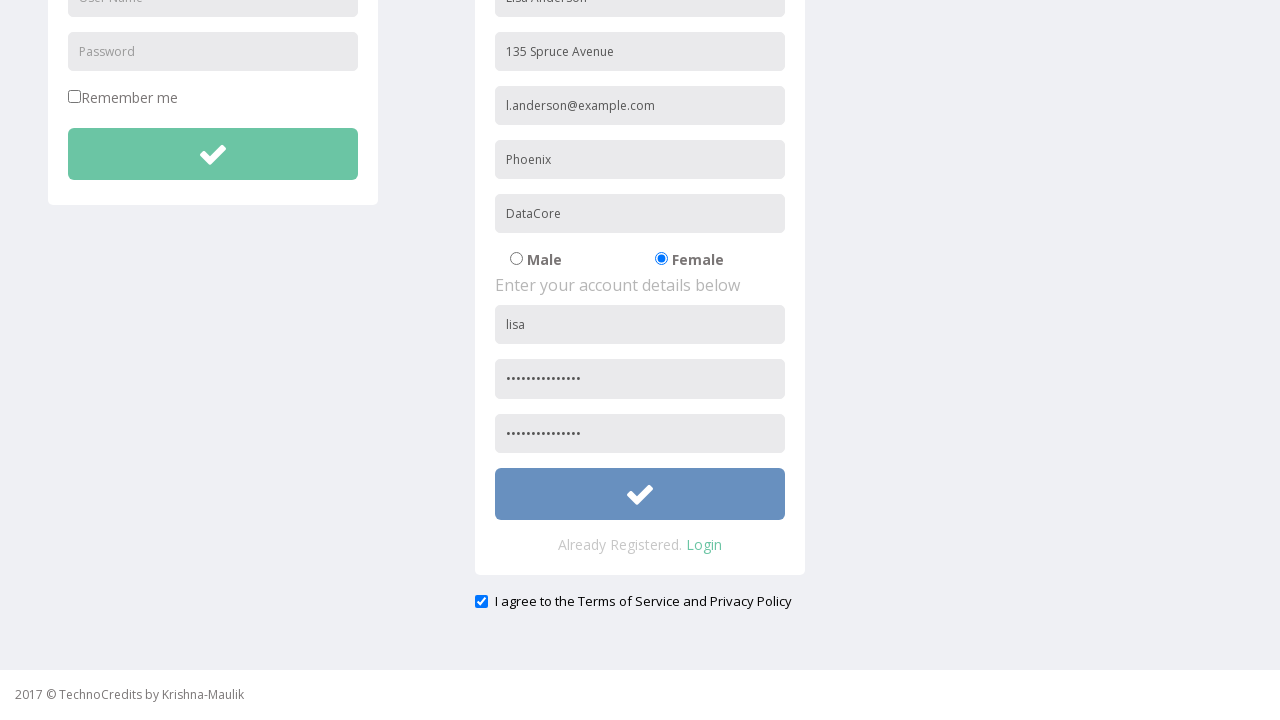

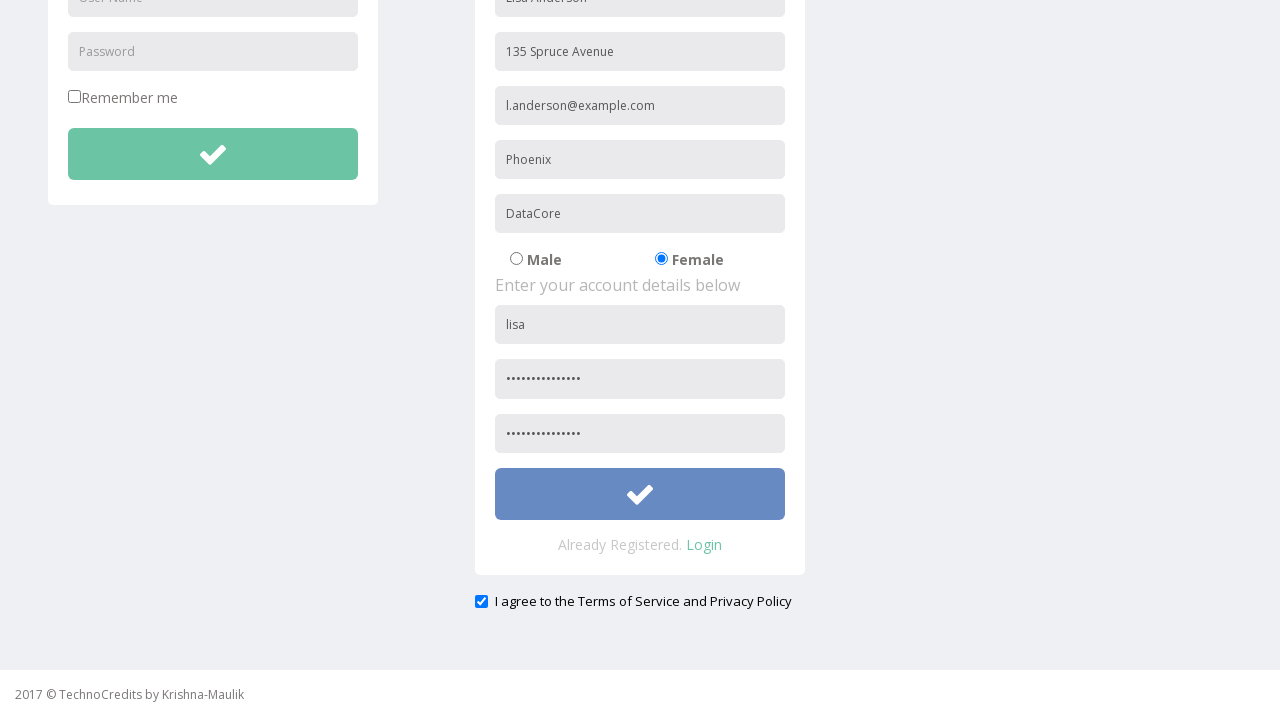